Submits the form and verifies the success message

Starting URL: https://formy-project.herokuapp.com/form

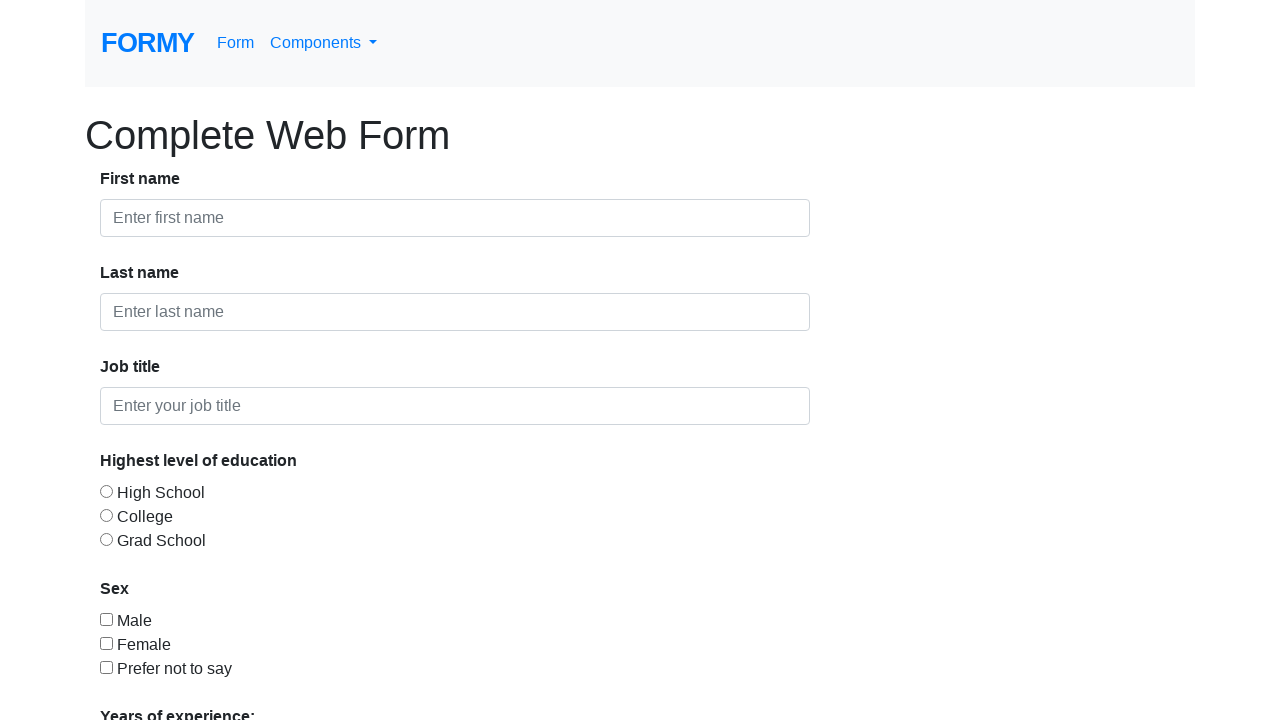

Clicked submit button to submit the form at (148, 680) on a[role="button"]
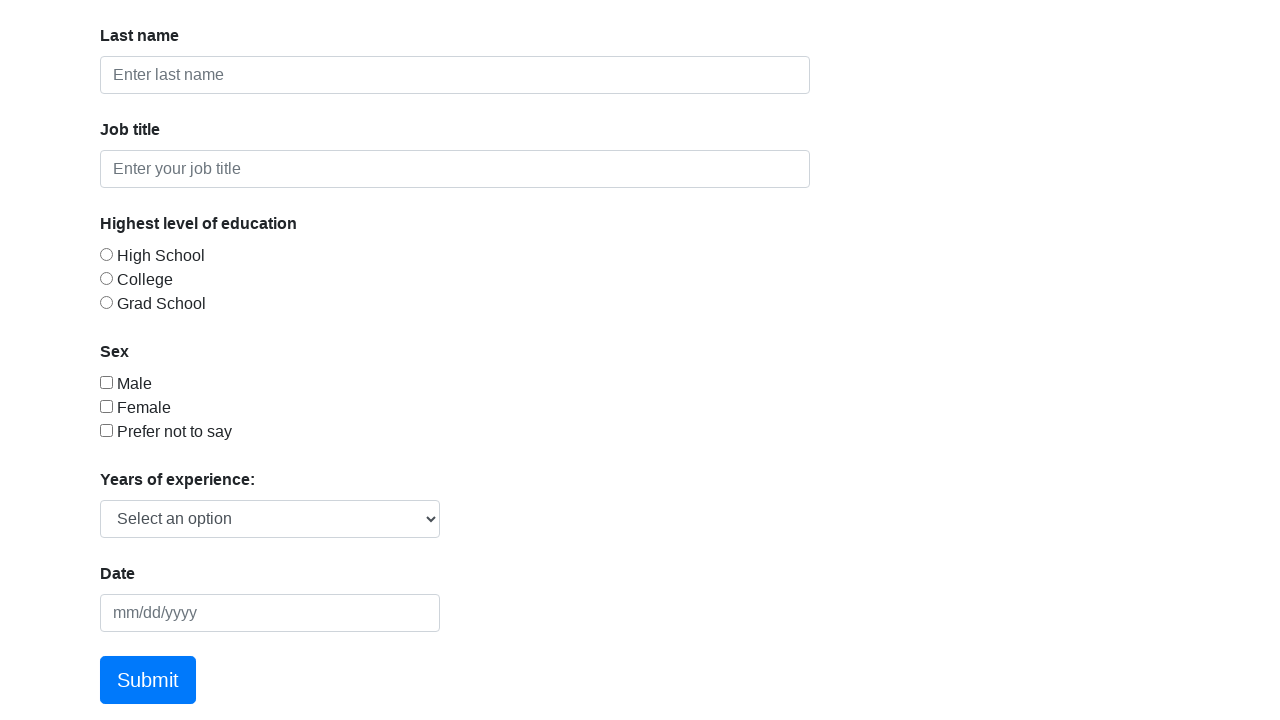

Success message appeared on the page
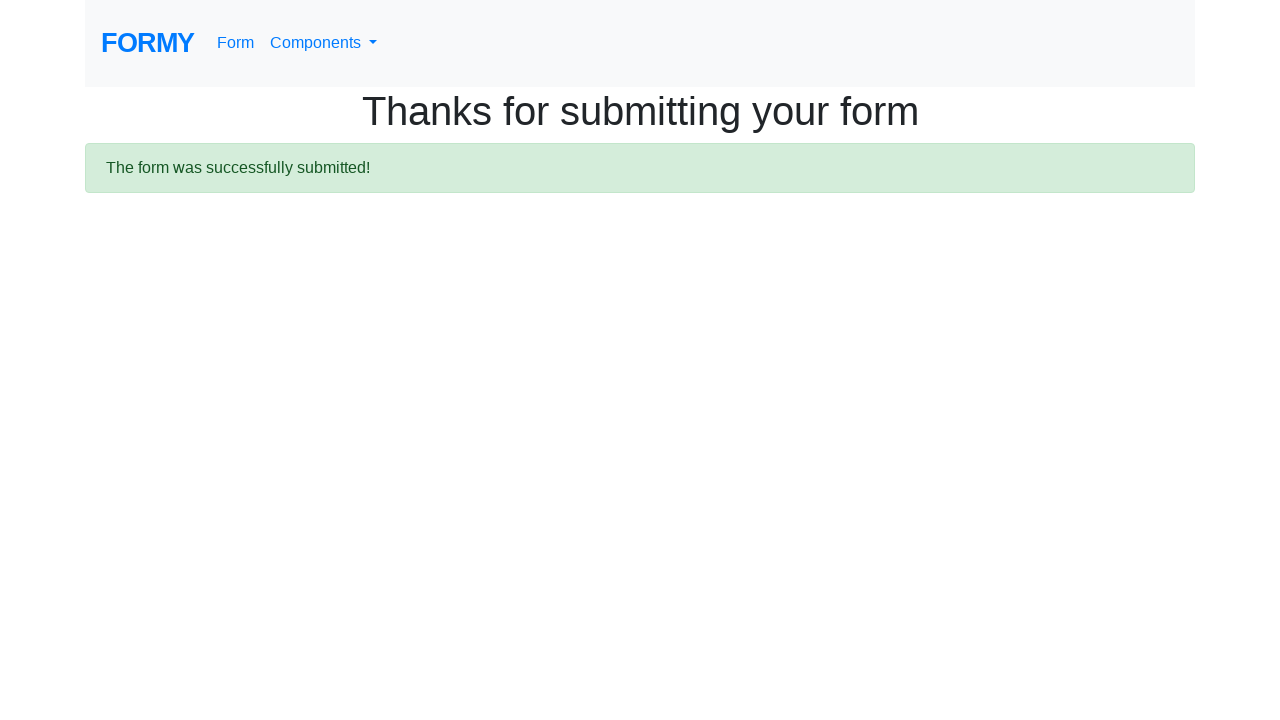

Located success message element
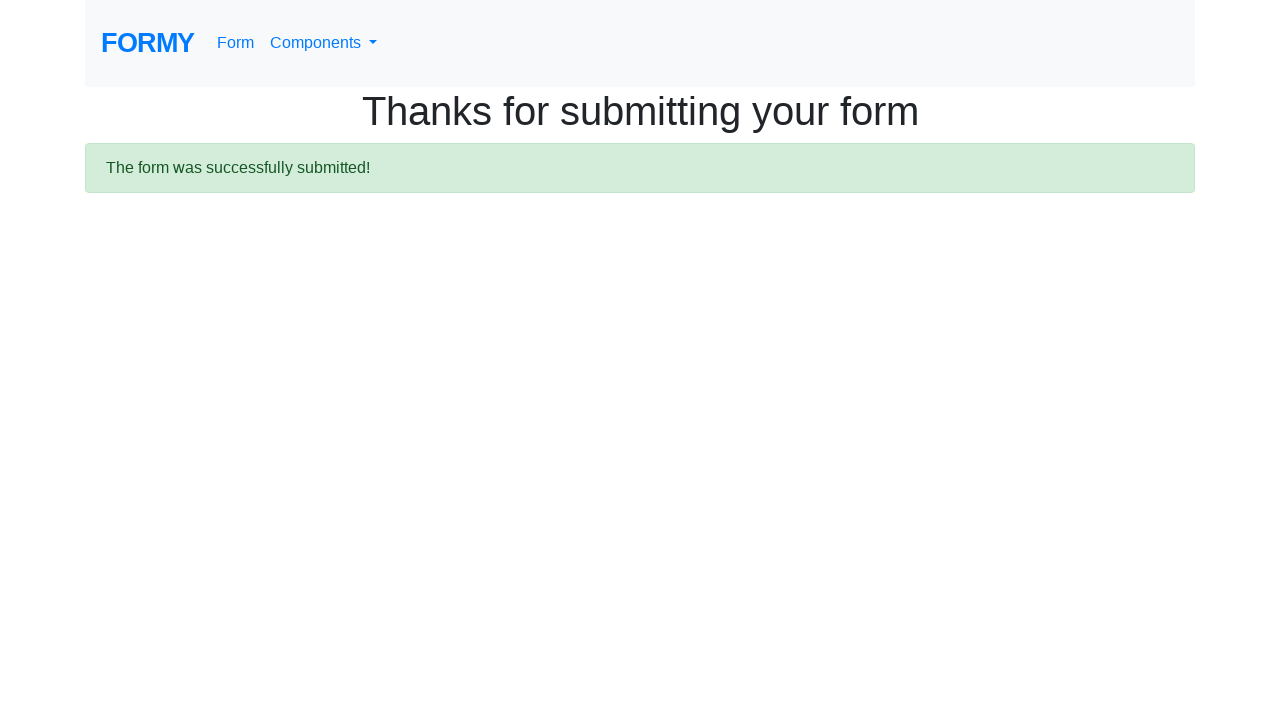

Verified success message text is 'Thanks for submitting your form'
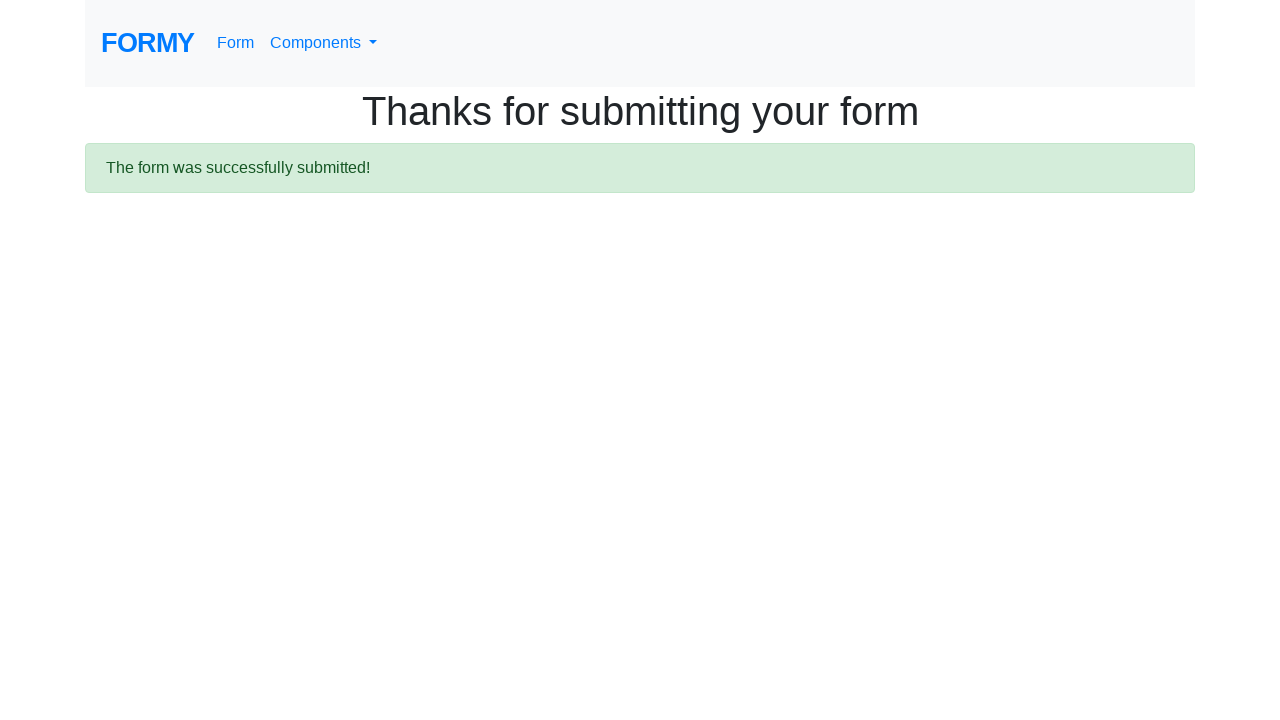

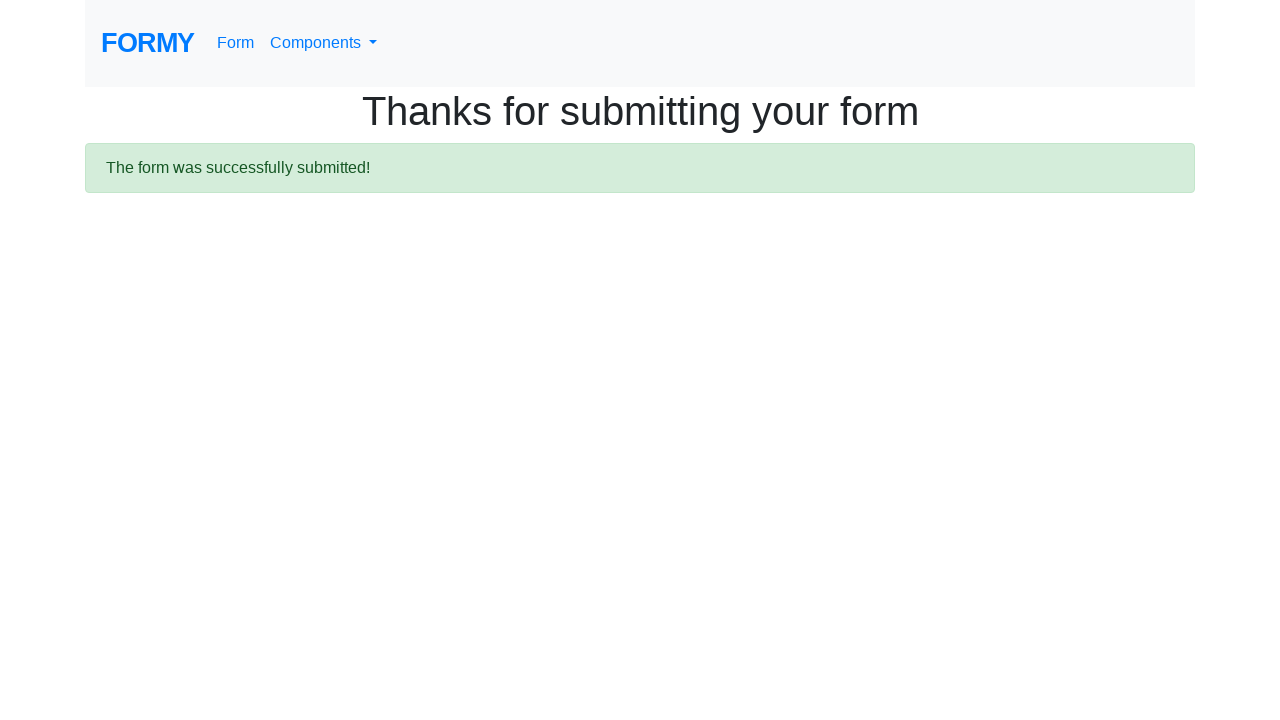